Tests a page with lazy-loaded images by waiting for the loading process to complete and verifying the final image is displayed

Starting URL: https://bonigarcia.dev/selenium-webdriver-java/loading-images.html

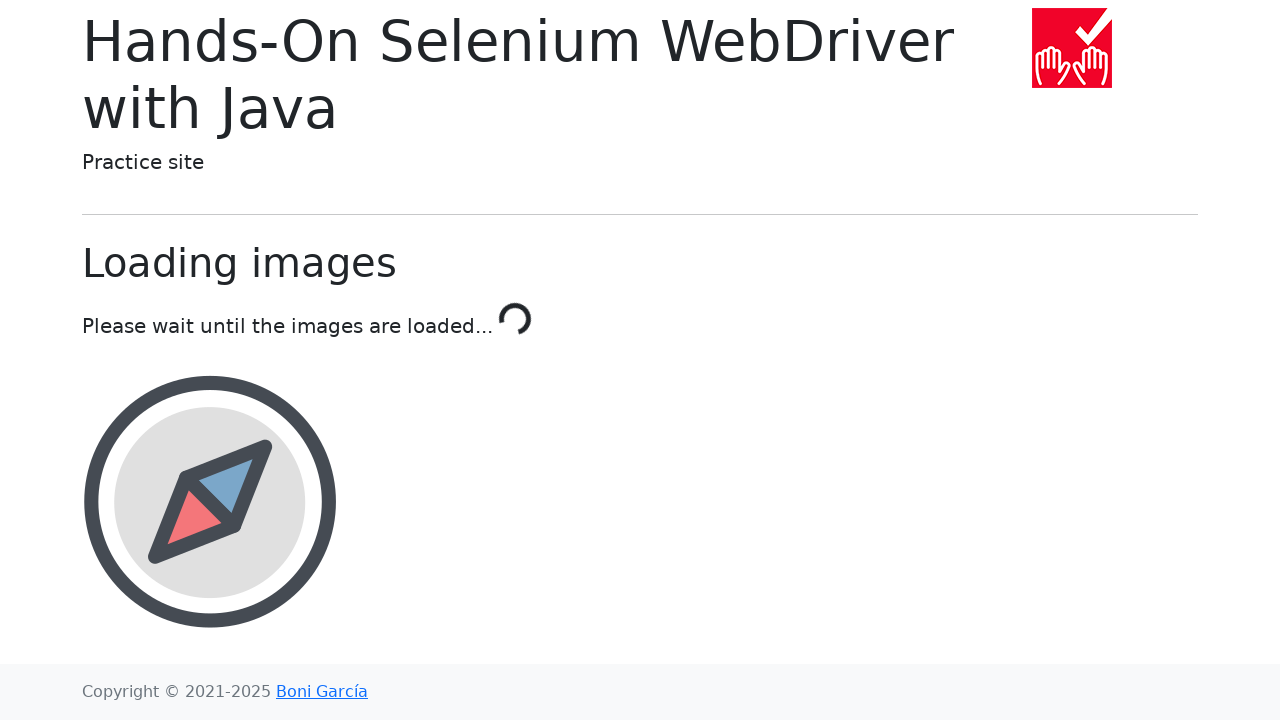

Waited for loading process to complete (verified 'Done!' message appeared)
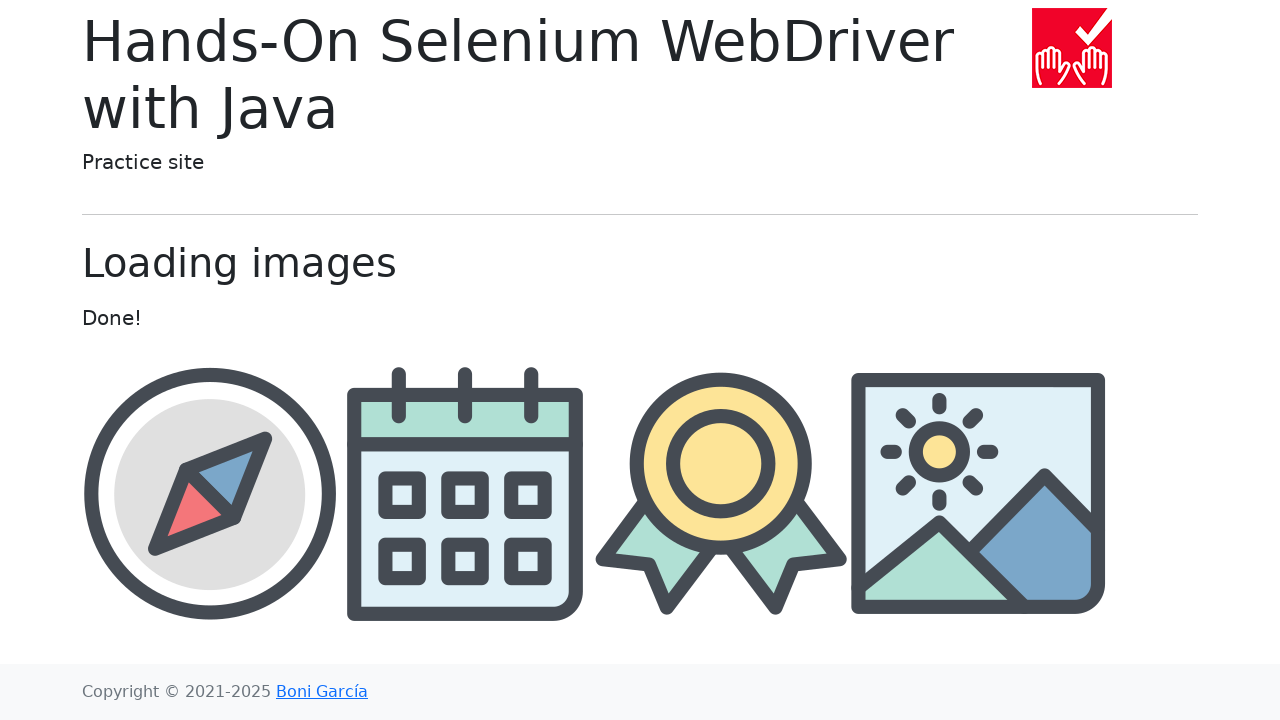

Verified award image is visible and loaded
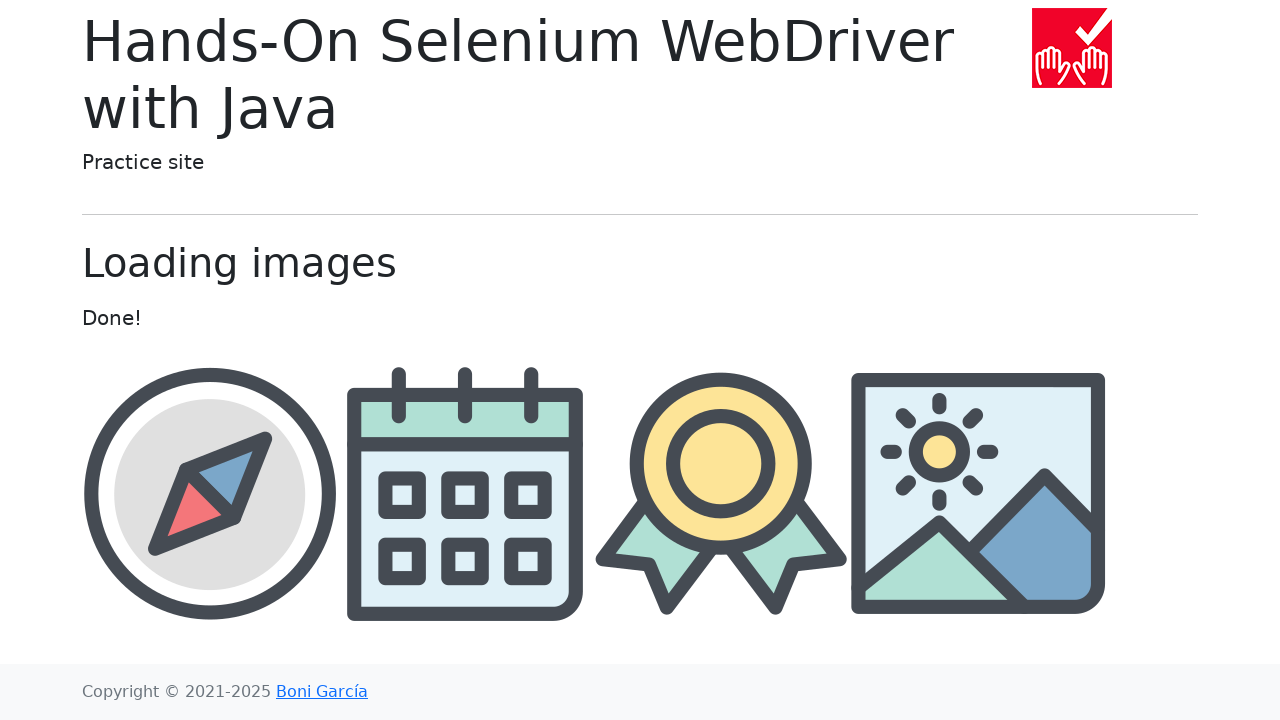

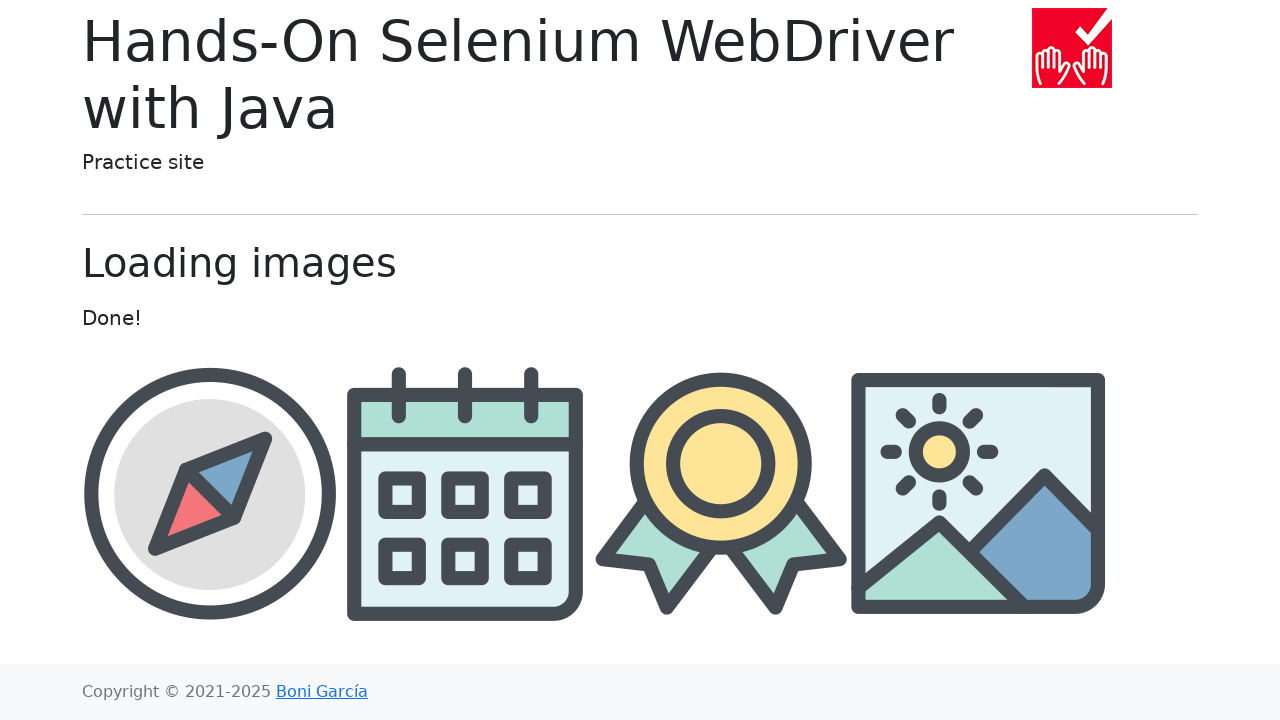